Tests the StackEdit online markdown editor by navigating to it, skipping the tutorial, clearing the editor, and creating a formatted CV document using various formatting buttons and keyboard shortcuts.

Starting URL: https://stackedit.io/

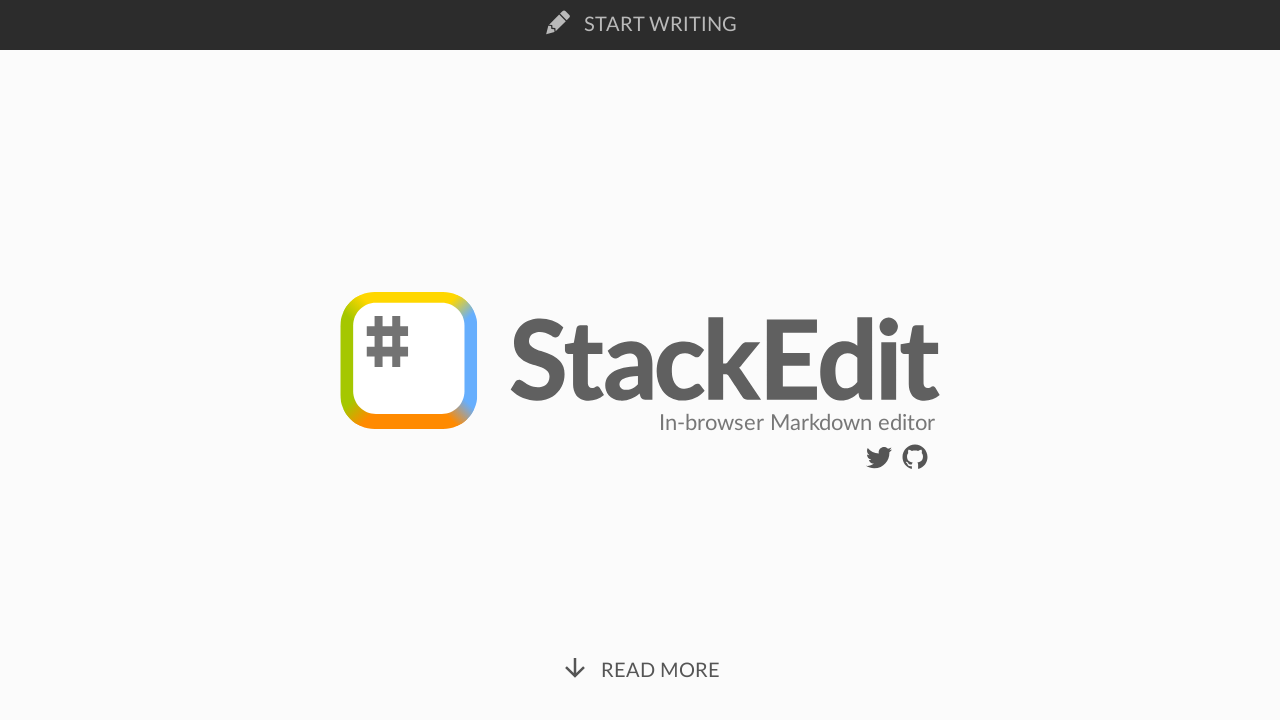

Filled new todo input field with 'todo 1' at (640, 25) on a.navigation-bar__button
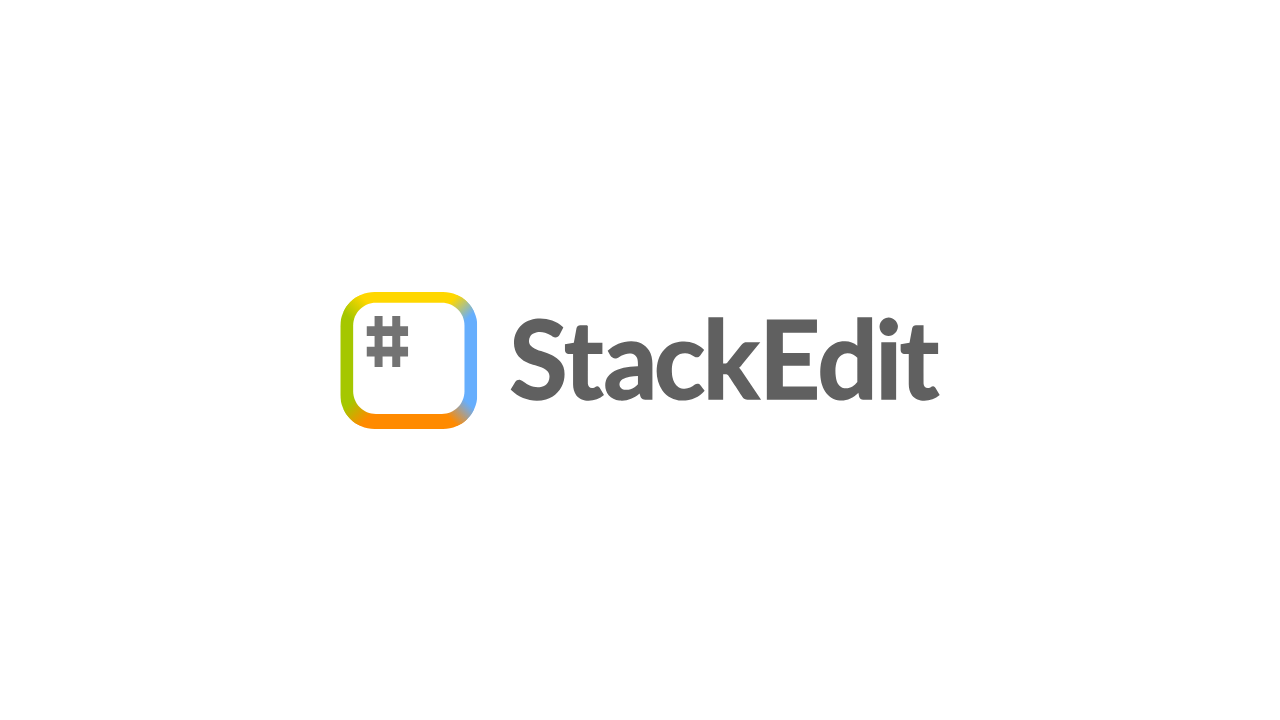

Pressed Enter to add first todo item
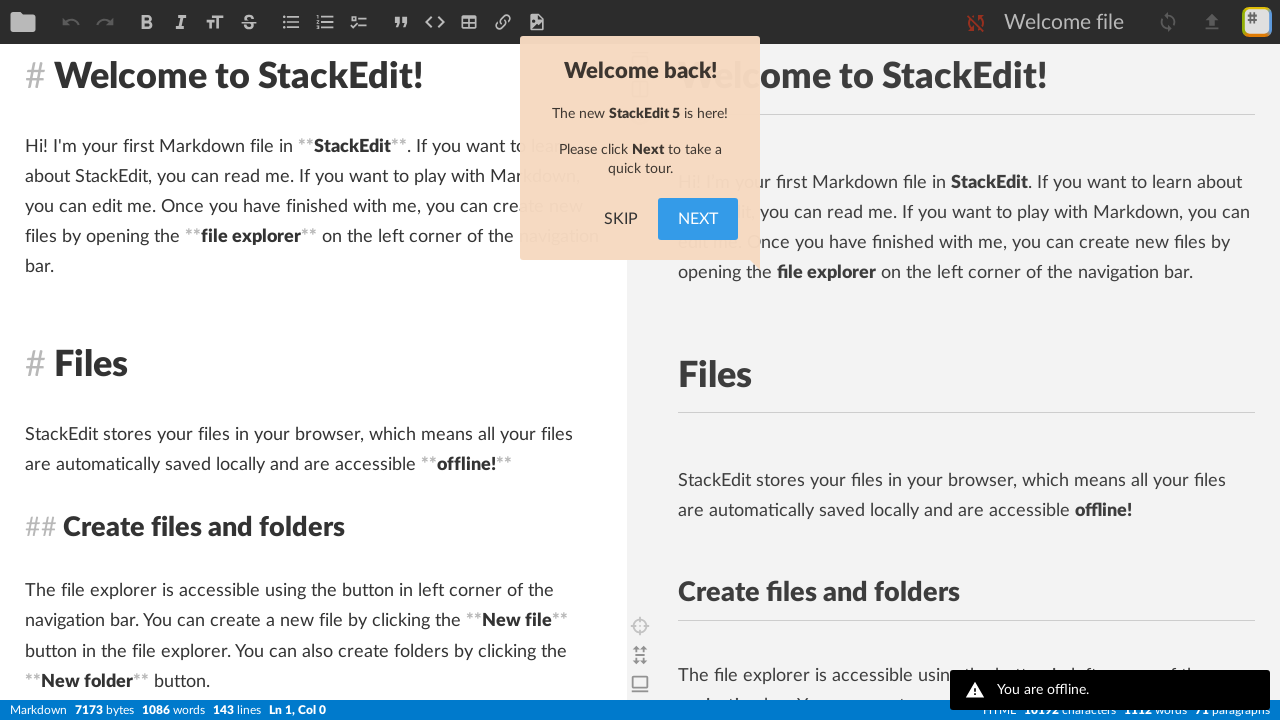

Filled new todo input field with 'todo 2' at (621, 219) on div.tour-step__button-bar button.button
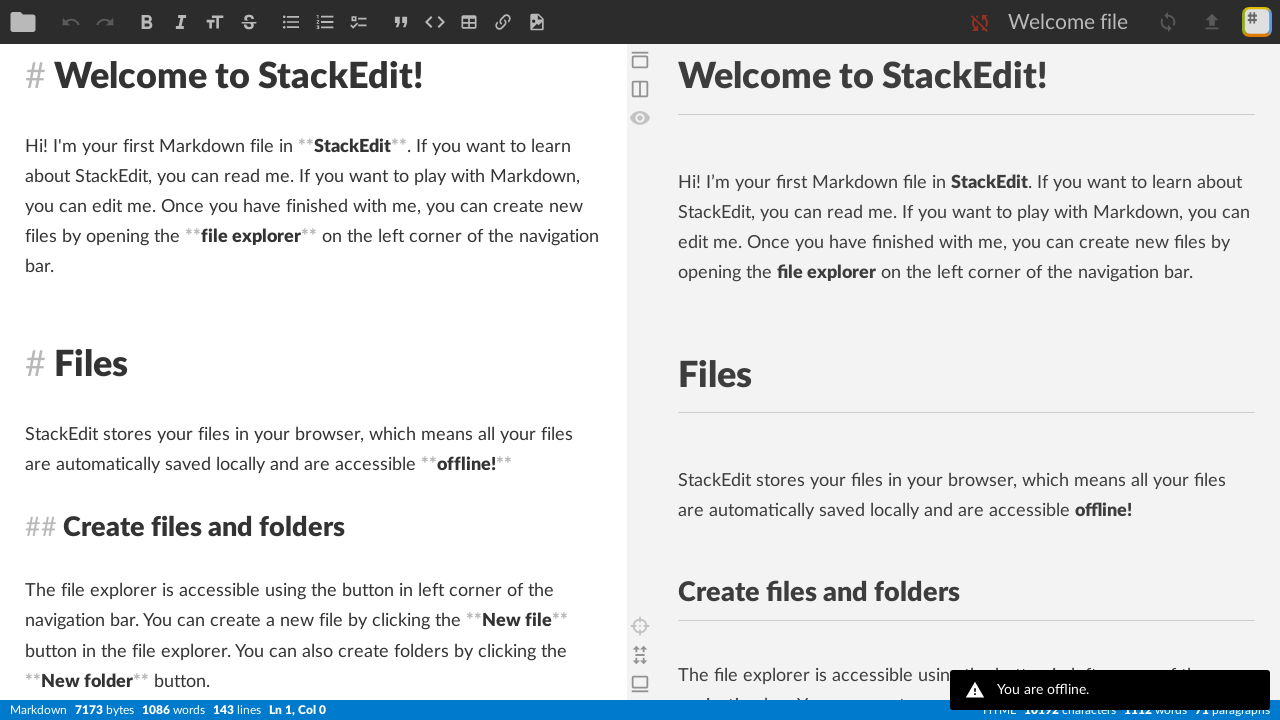

Pressed Enter to add second todo item at (314, 382) on pre.editor__inner
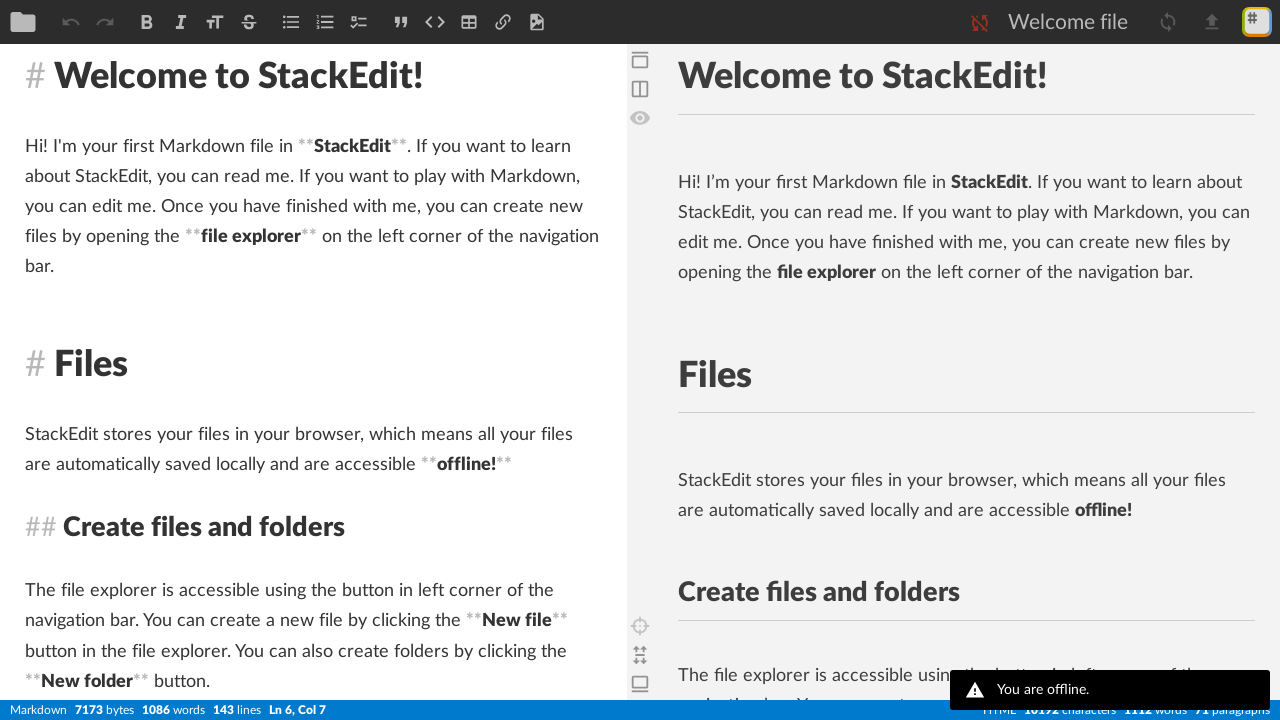

Filled new todo input field with 'todo 3'
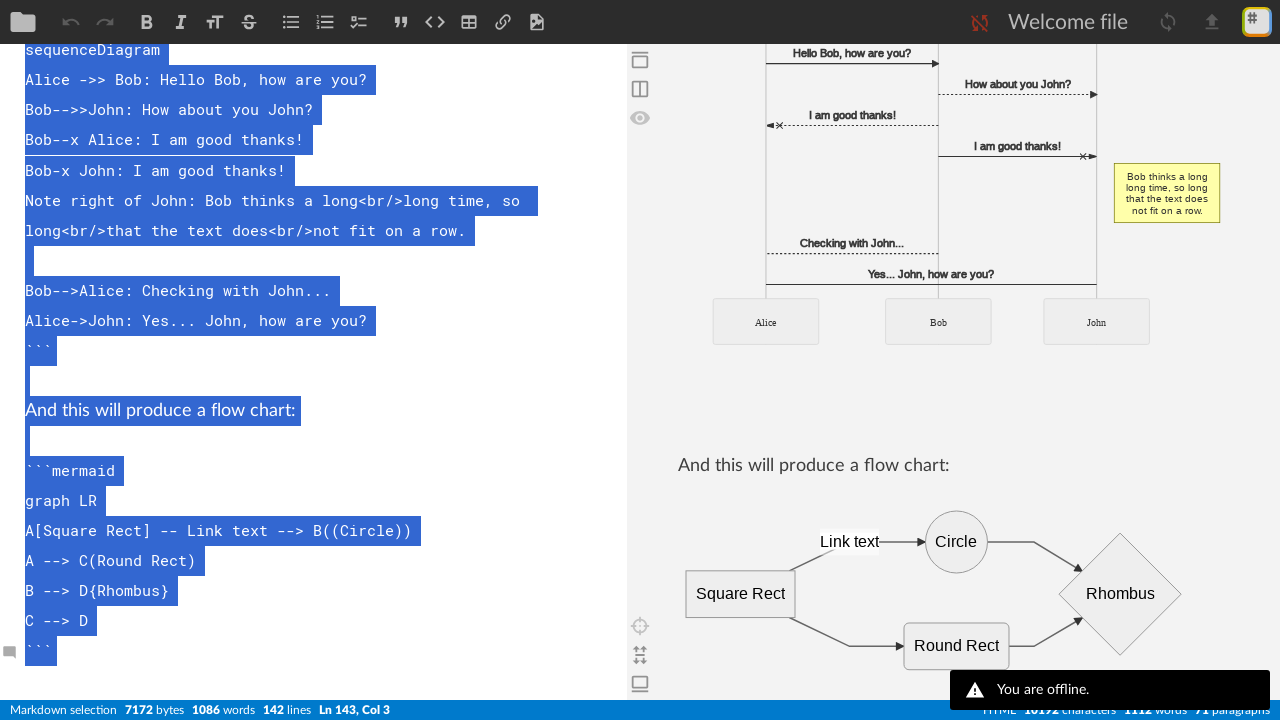

Pressed Enter to add third todo item
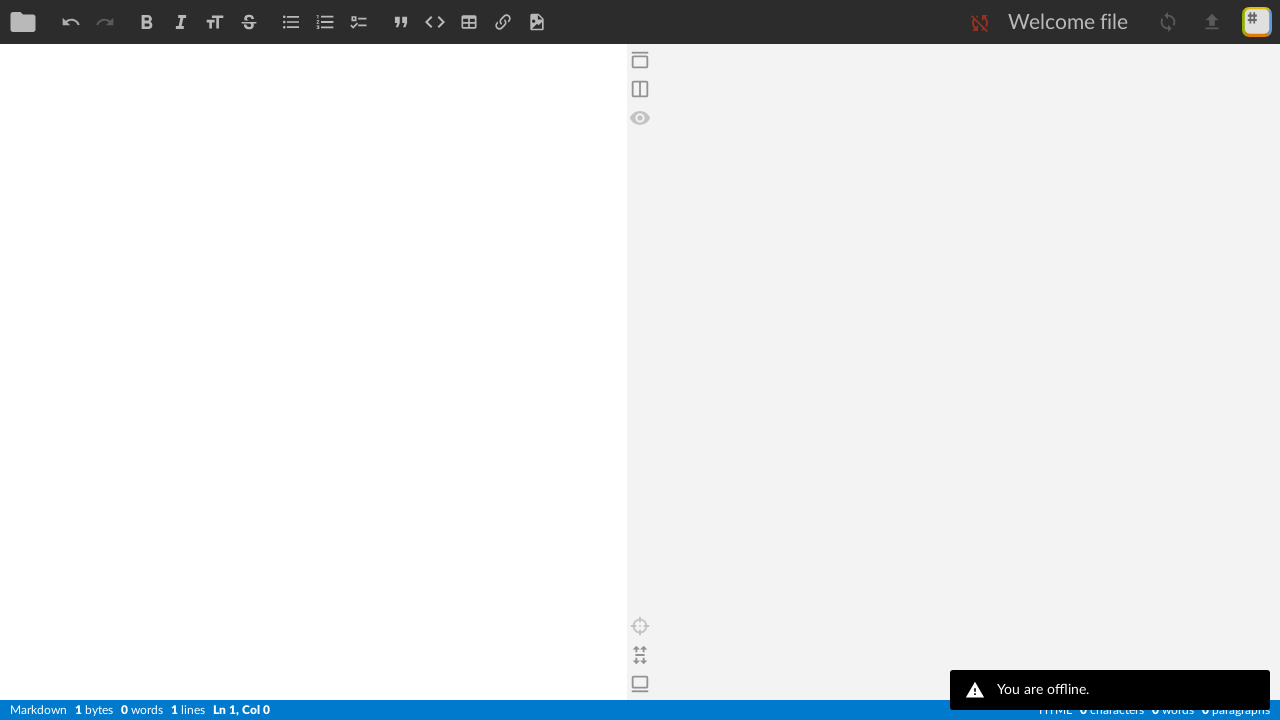

Waited for checkbox elements to be present in todo list
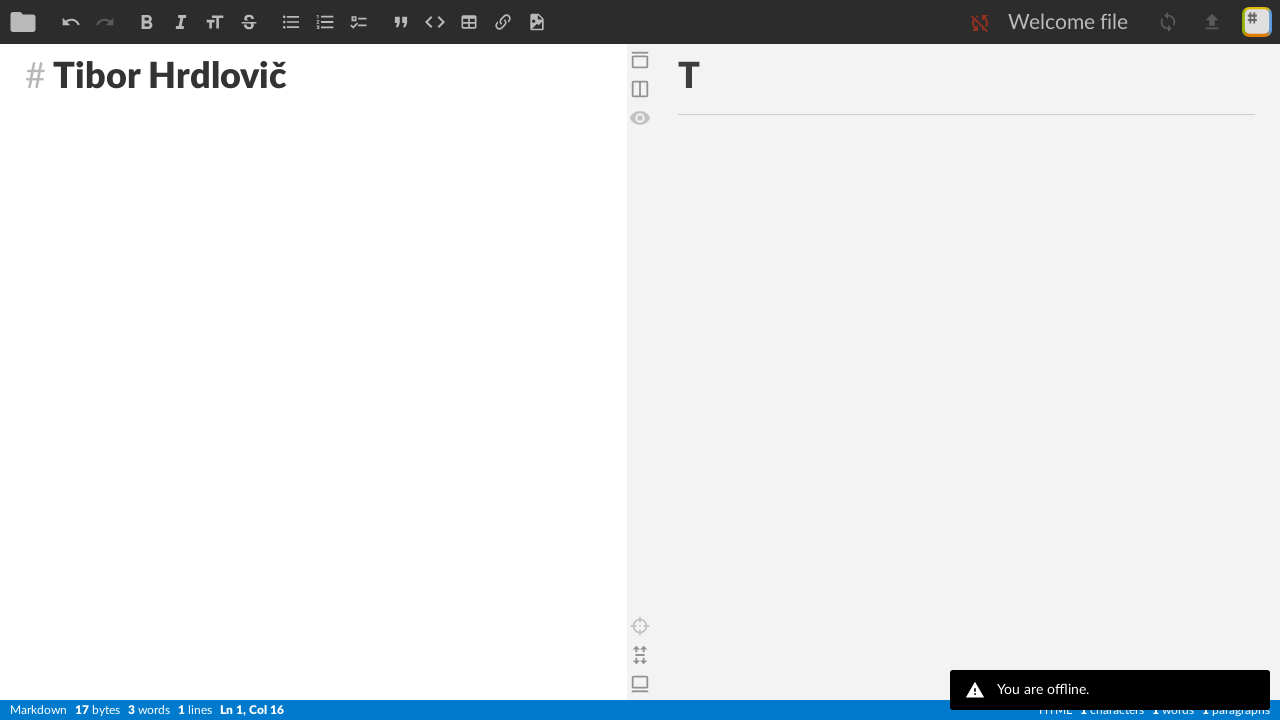

Located all checkbox elements in todo list
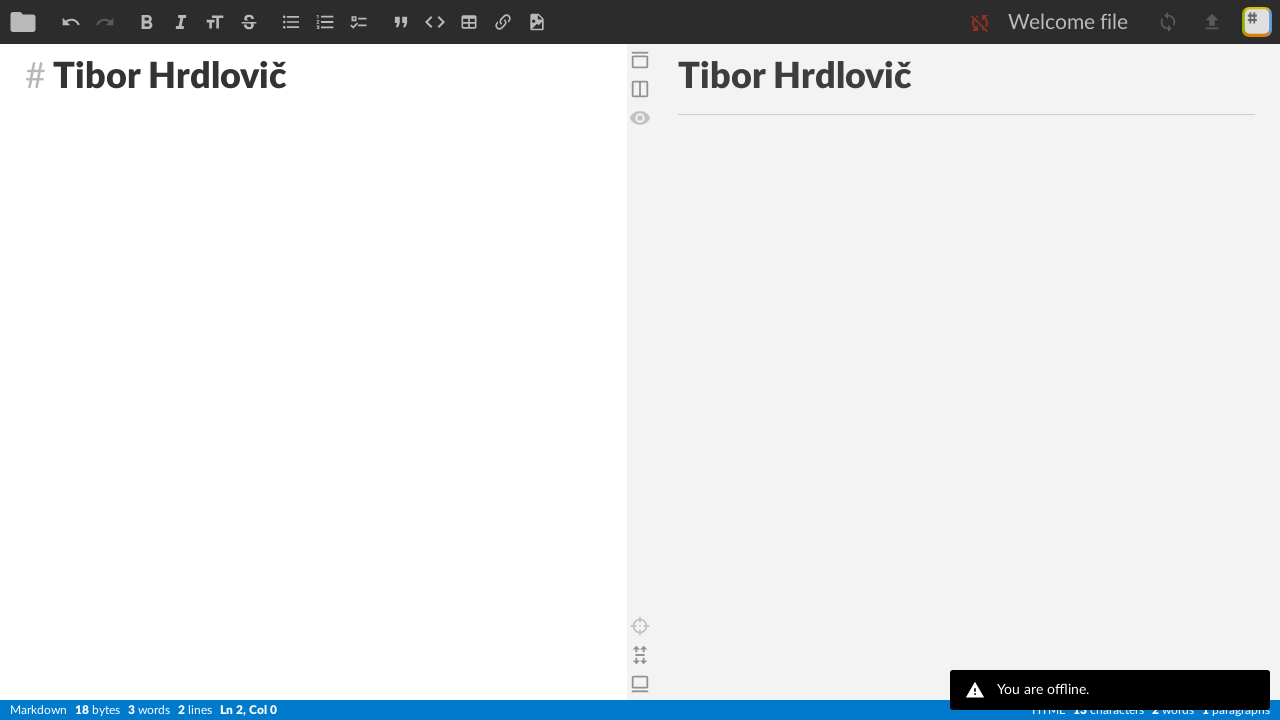

Verified that exactly three checkbox elements are present
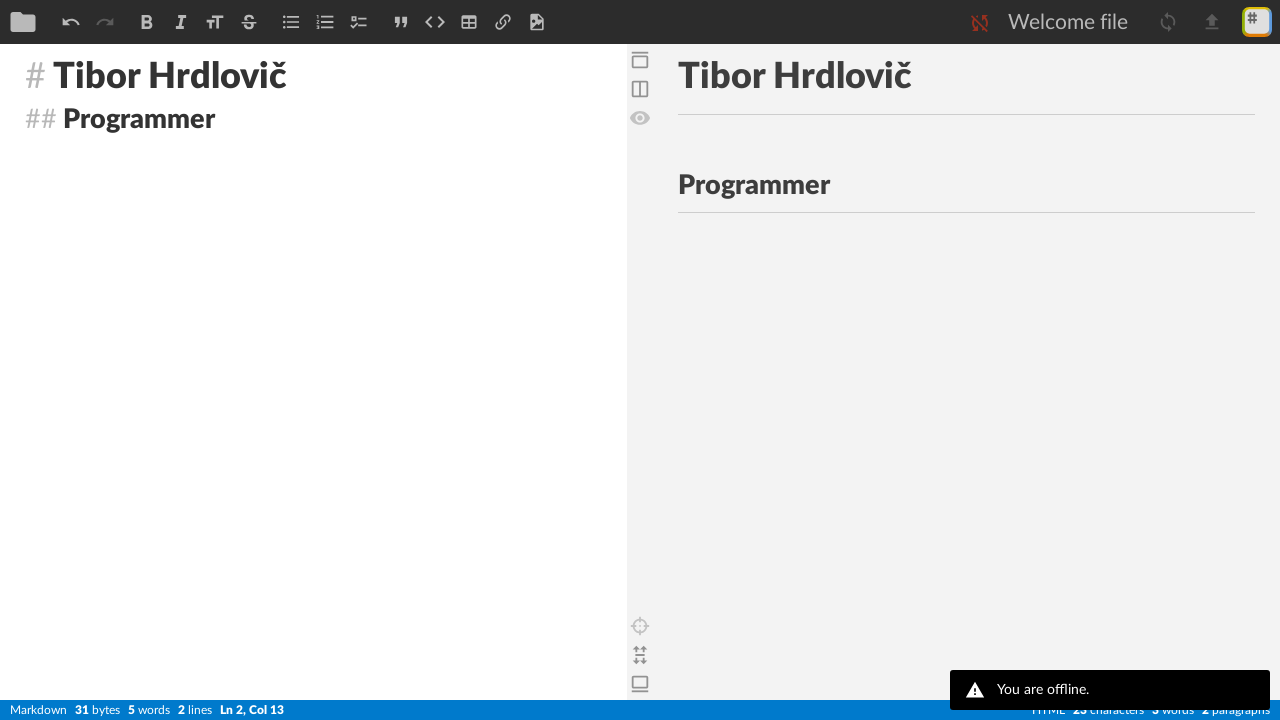

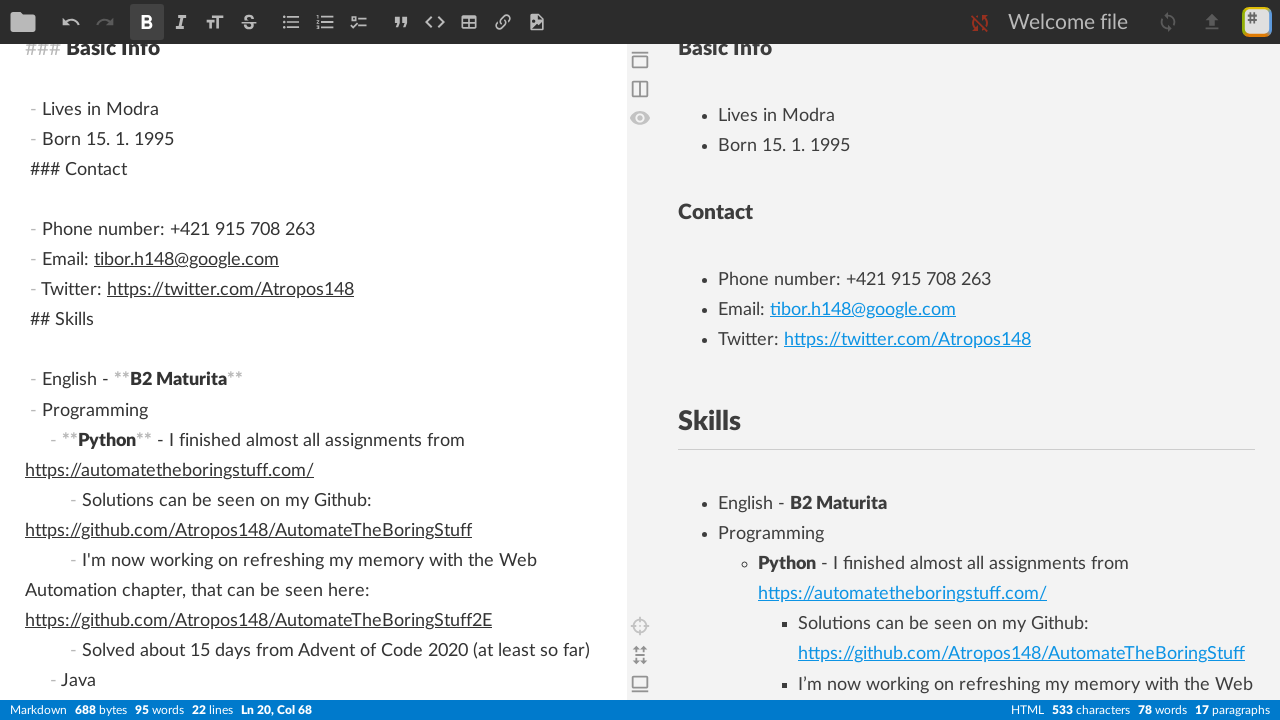